Fills out a contact information form on a QR code generator website with name, company, title, phone, email, address, website, and memo fields, then generates the QR code

Starting URL: http://zxing.appspot.com/generator/

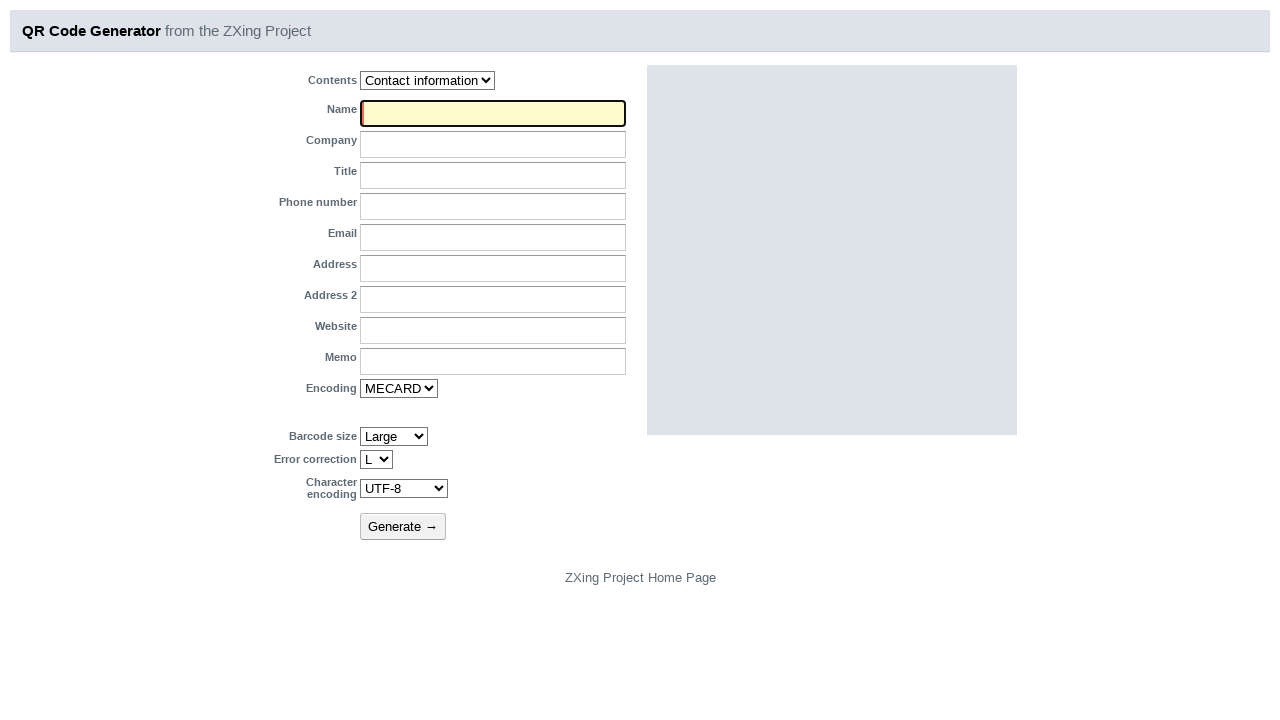

Filled Name field with 'John Doe' on //input
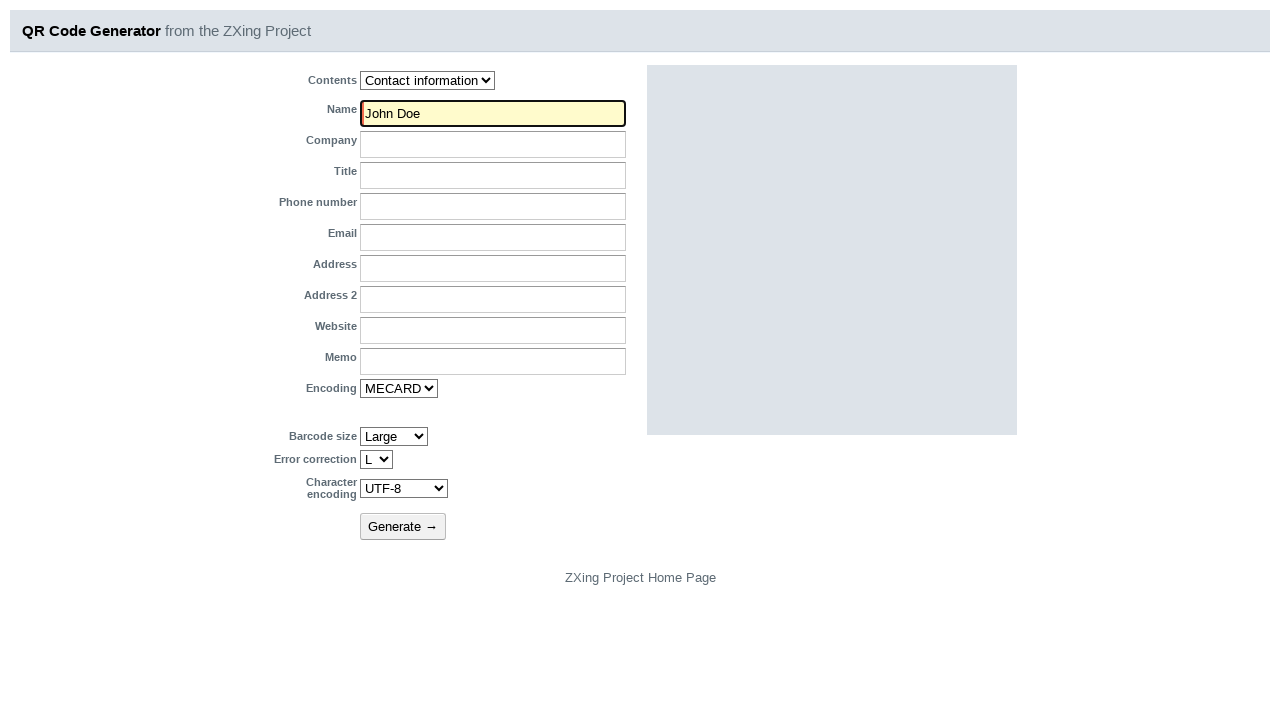

Filled Company field with 'TechCorp Solutions' on //tr[2]/td[2]/input
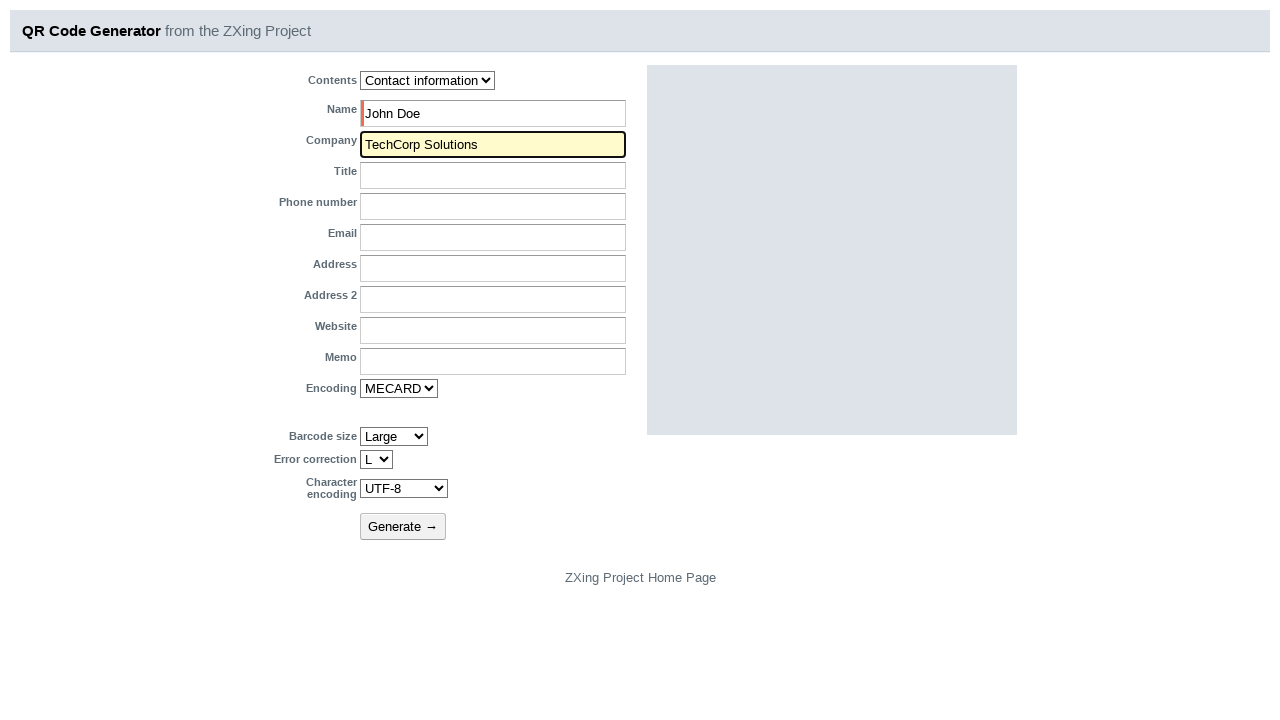

Filled Title field with 'Senior Developer' on //tr[3]/td[2]/input
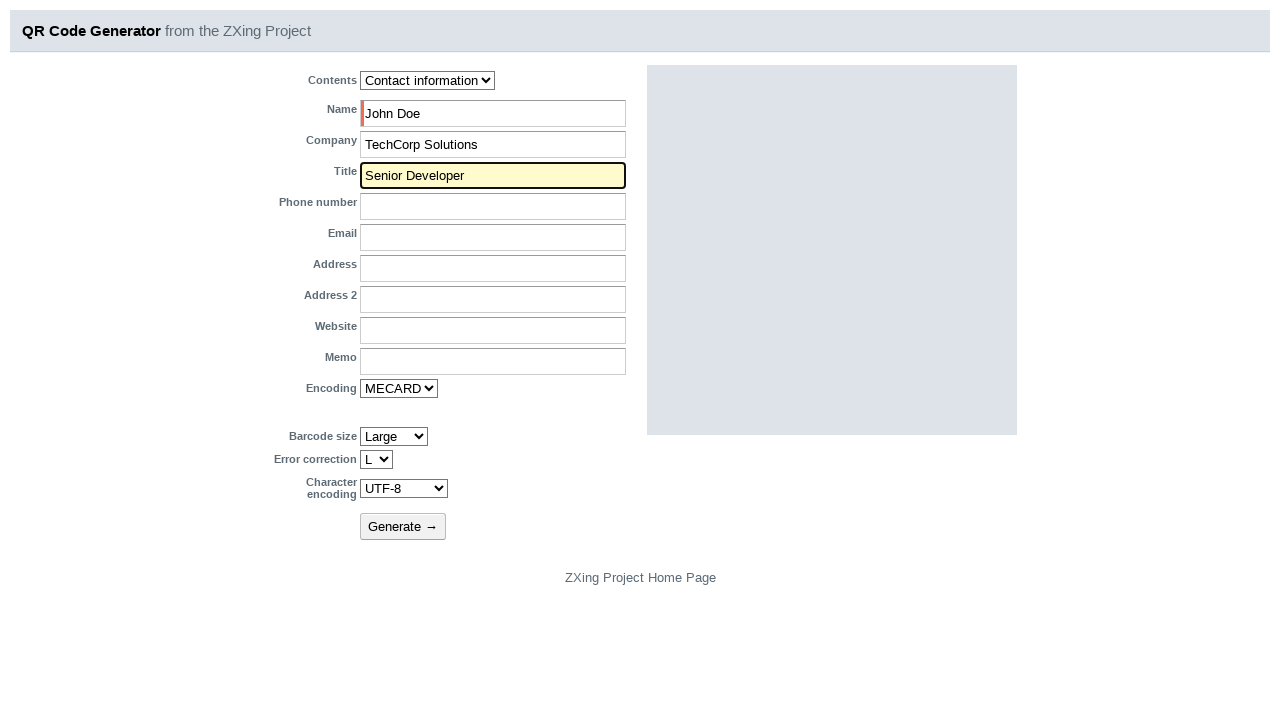

Filled Phone Number field with '628987654321' on //tr[4]/td[2]/input
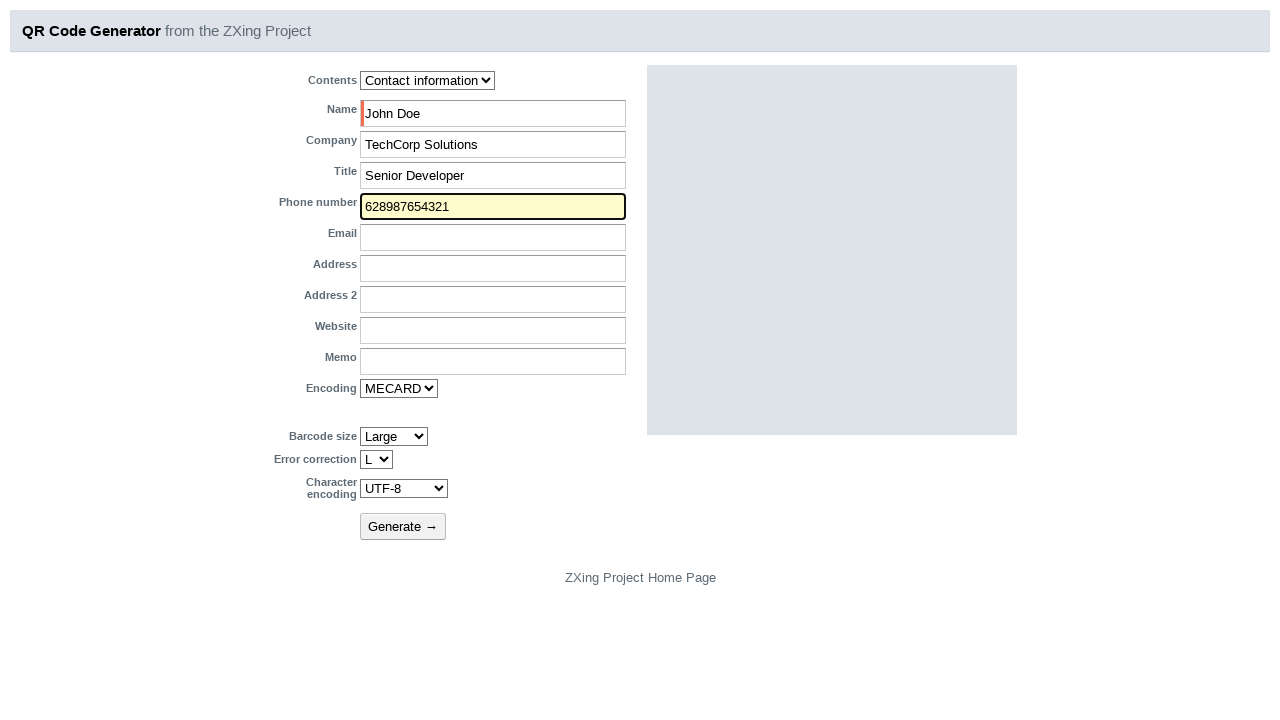

Filled Email field with 'contact@techexample.com' on //tr[5]/td[2]/input
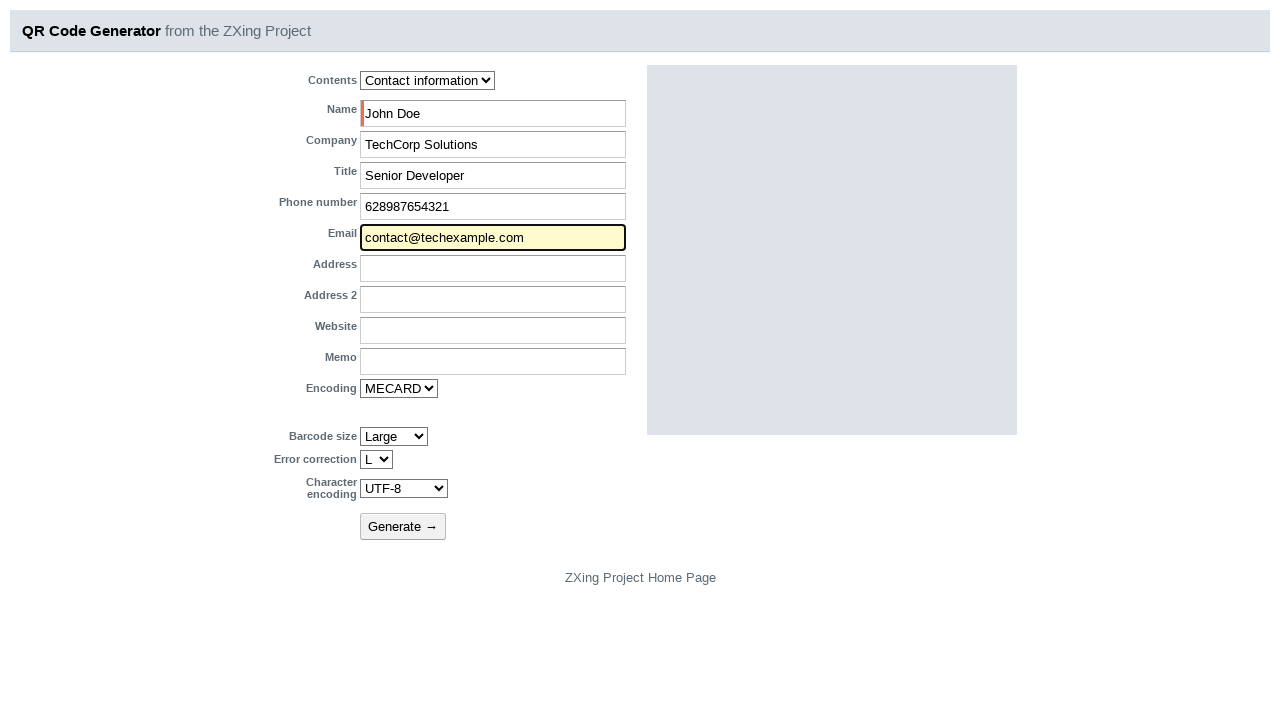

Filled Address field with '123 Main Street' on //tr[6]/td[2]/input
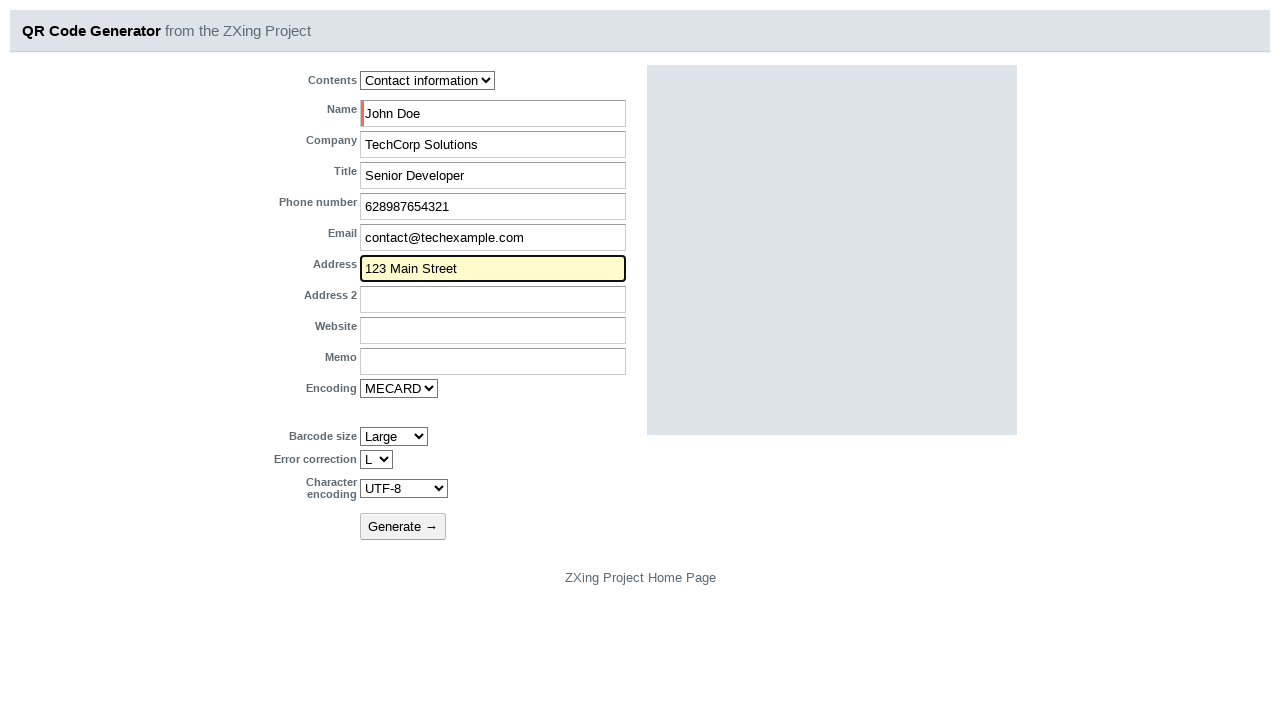

Filled Website field with 'www.techcorpsolutions.com' on //tr[8]/td[2]/input
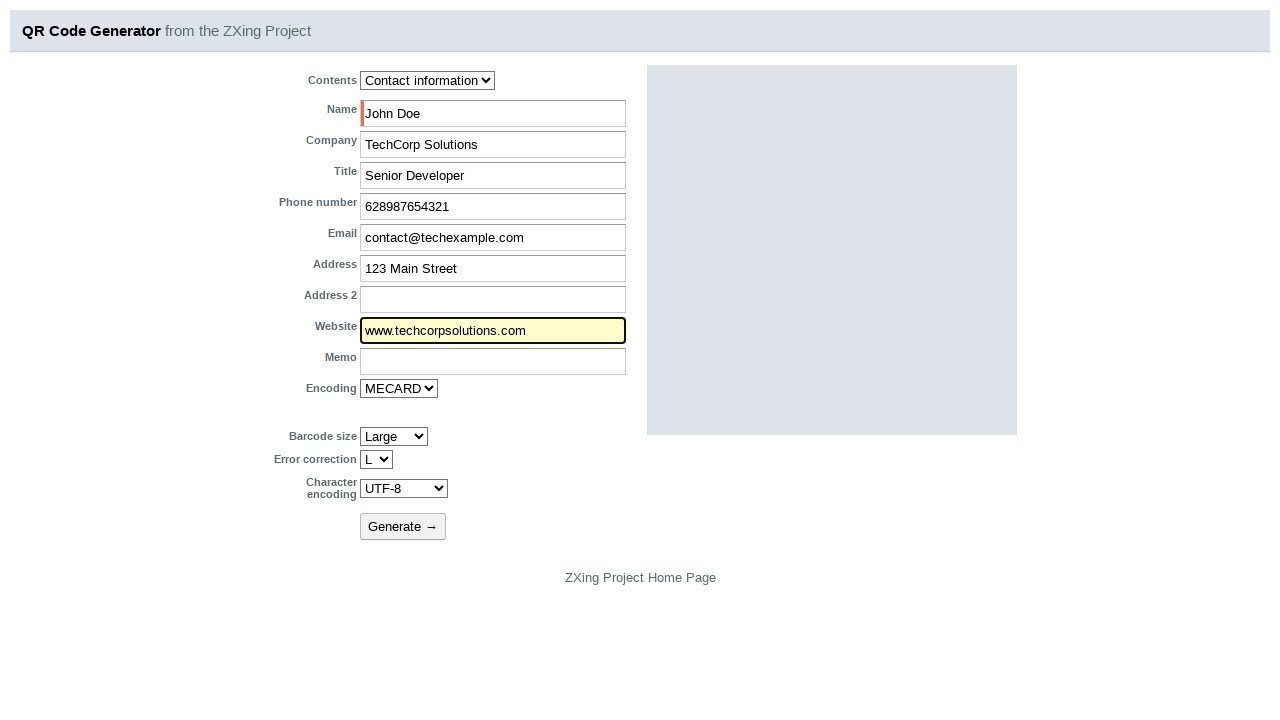

Filled Memo field with 'Additional contact notes' on //tr[9]/td[2]/input
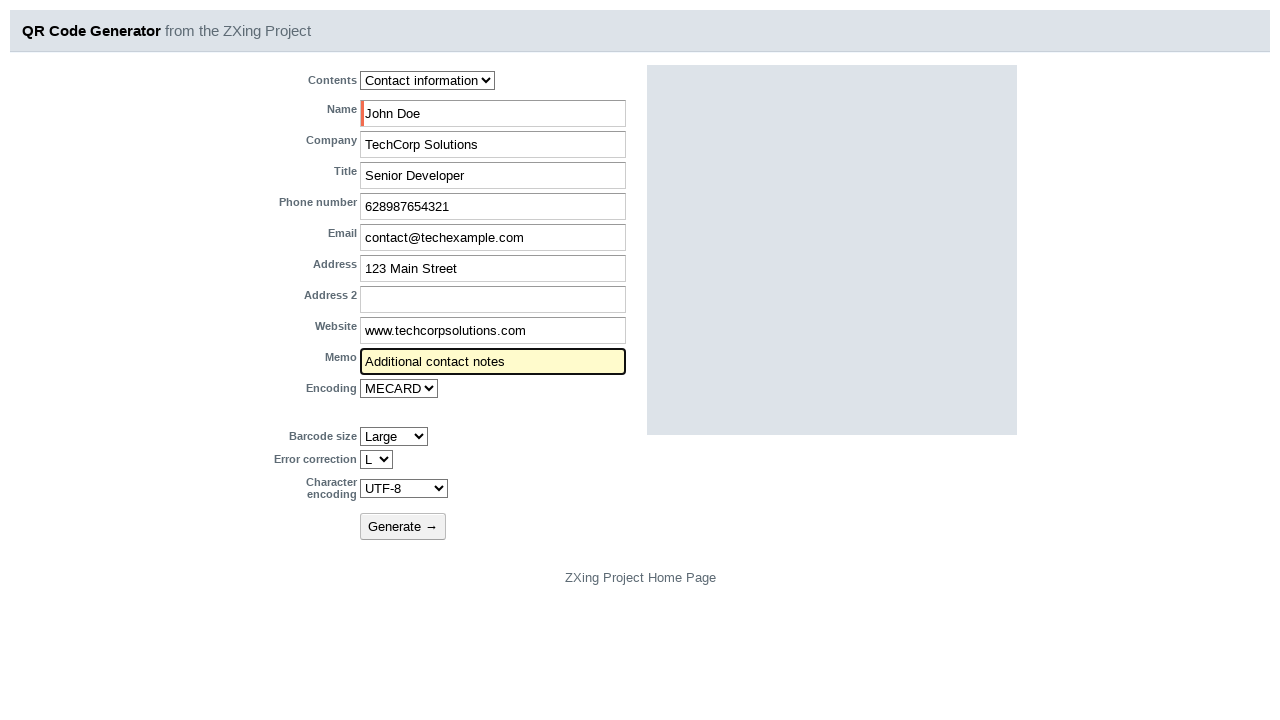

Clicked Generate button to create QR code at (403, 526) on xpath=//button
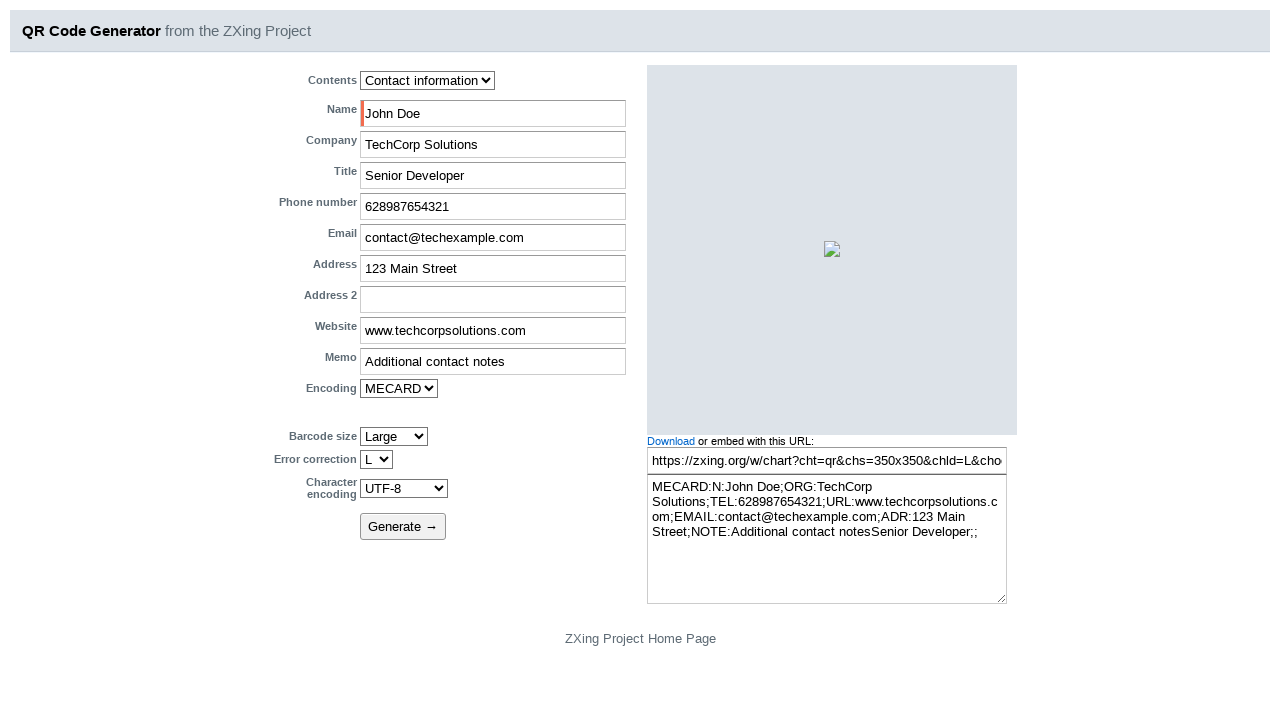

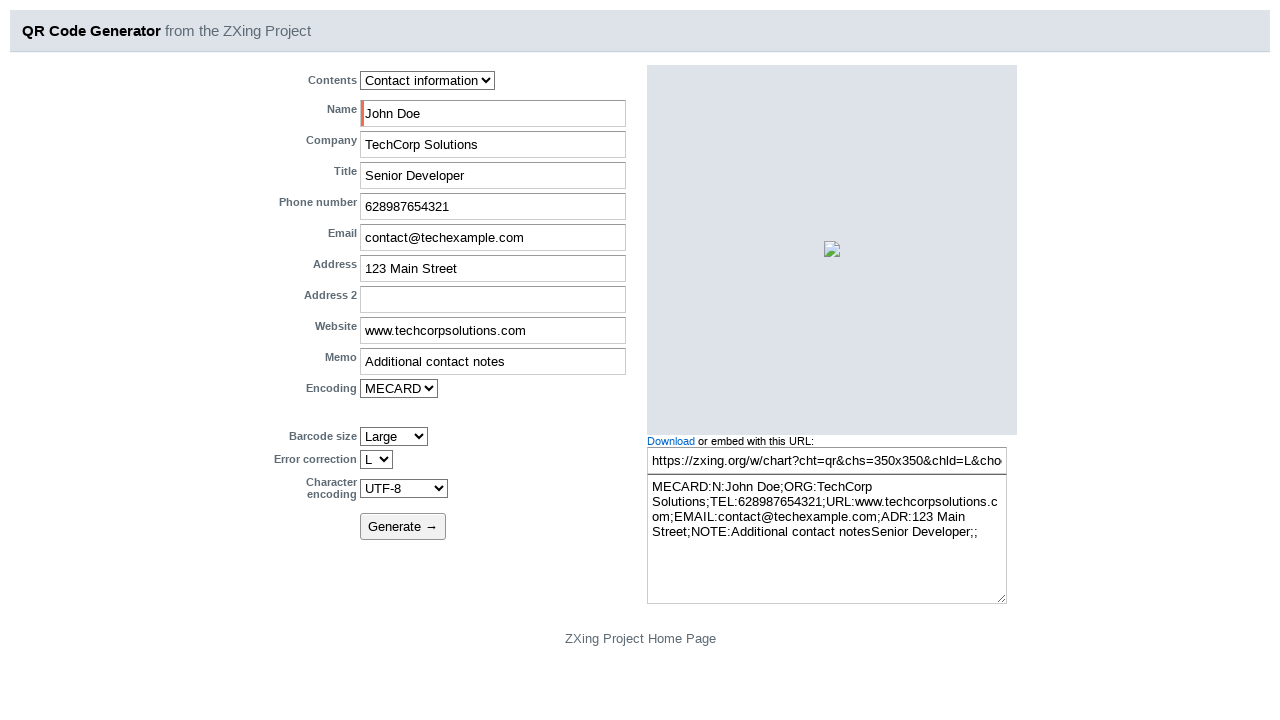